Tests a web form by clicking on a text input field and entering text into it on Selenium's demo web form page.

Starting URL: https://www.selenium.dev/selenium/web/web-form.html

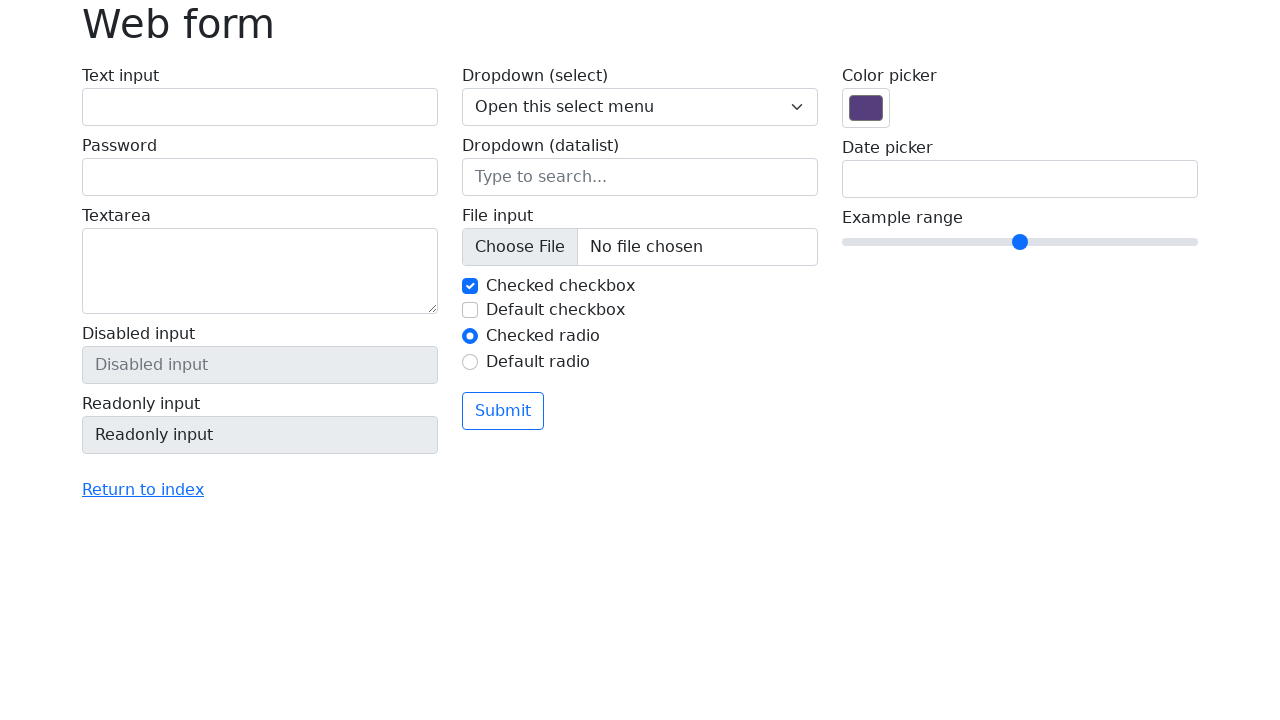

Clicked on the text input field at (260, 107) on input[name='my-text']
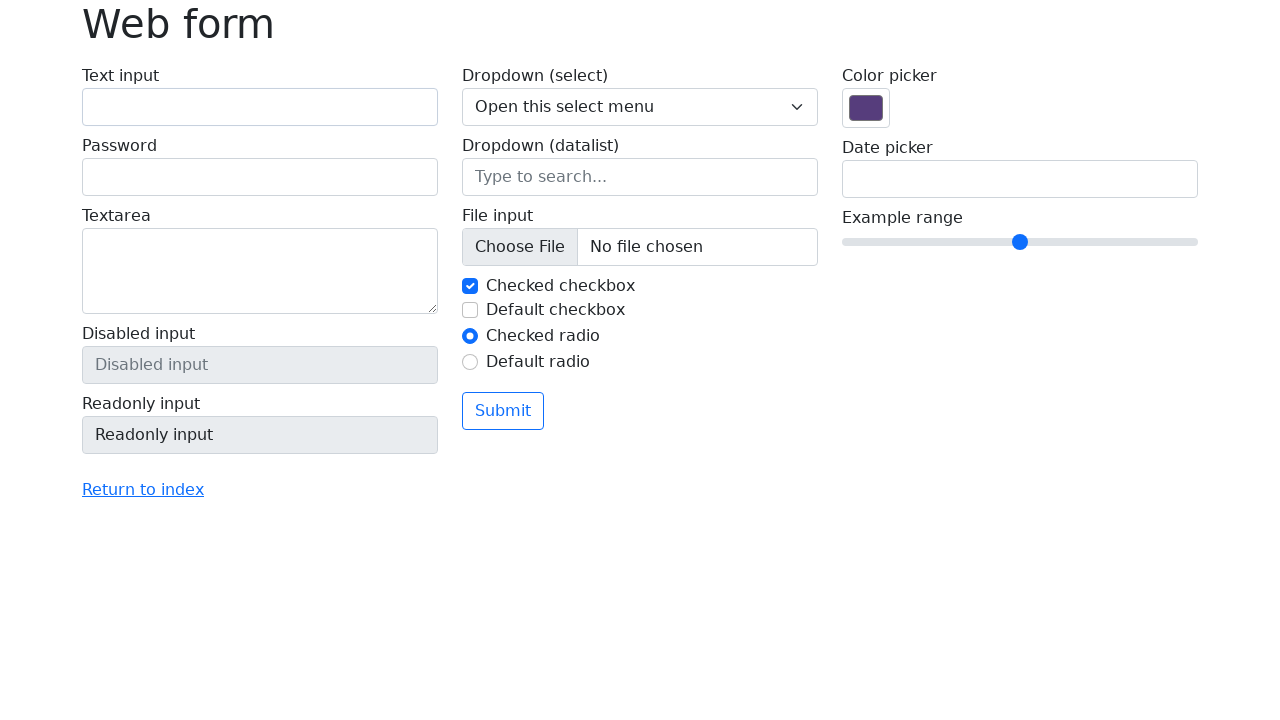

Filled text input field with 'test' on input[name='my-text']
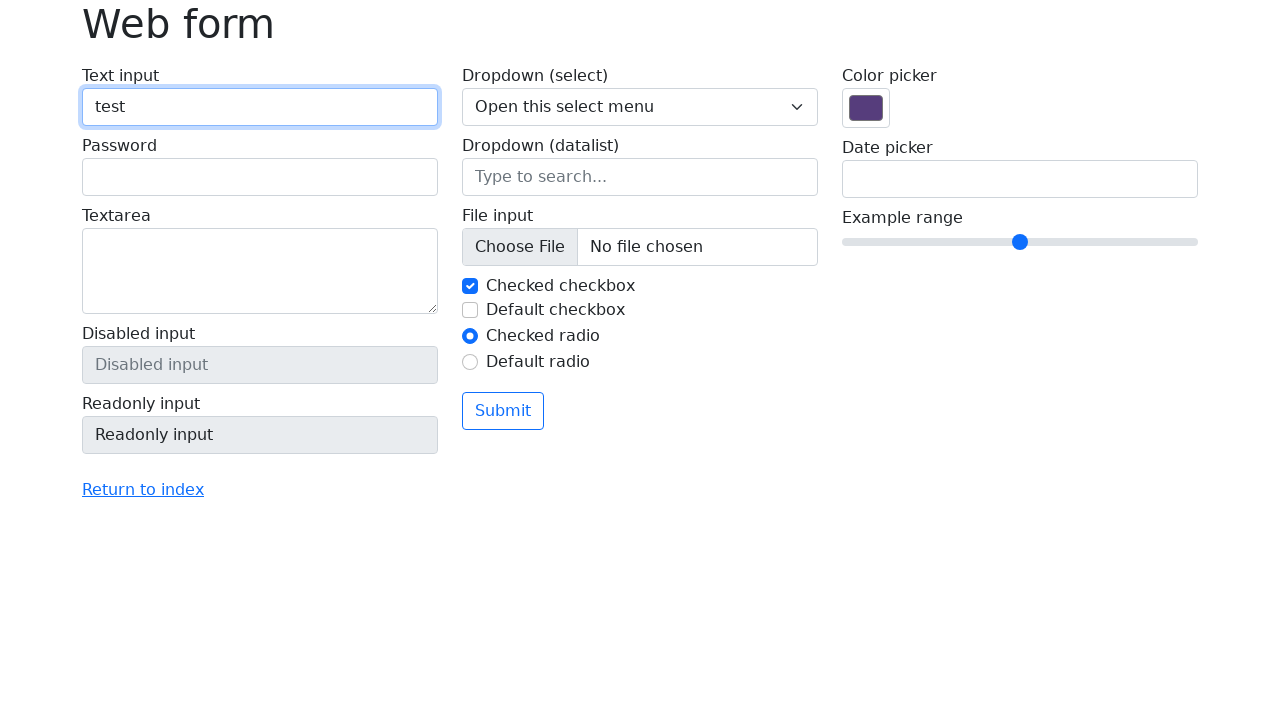

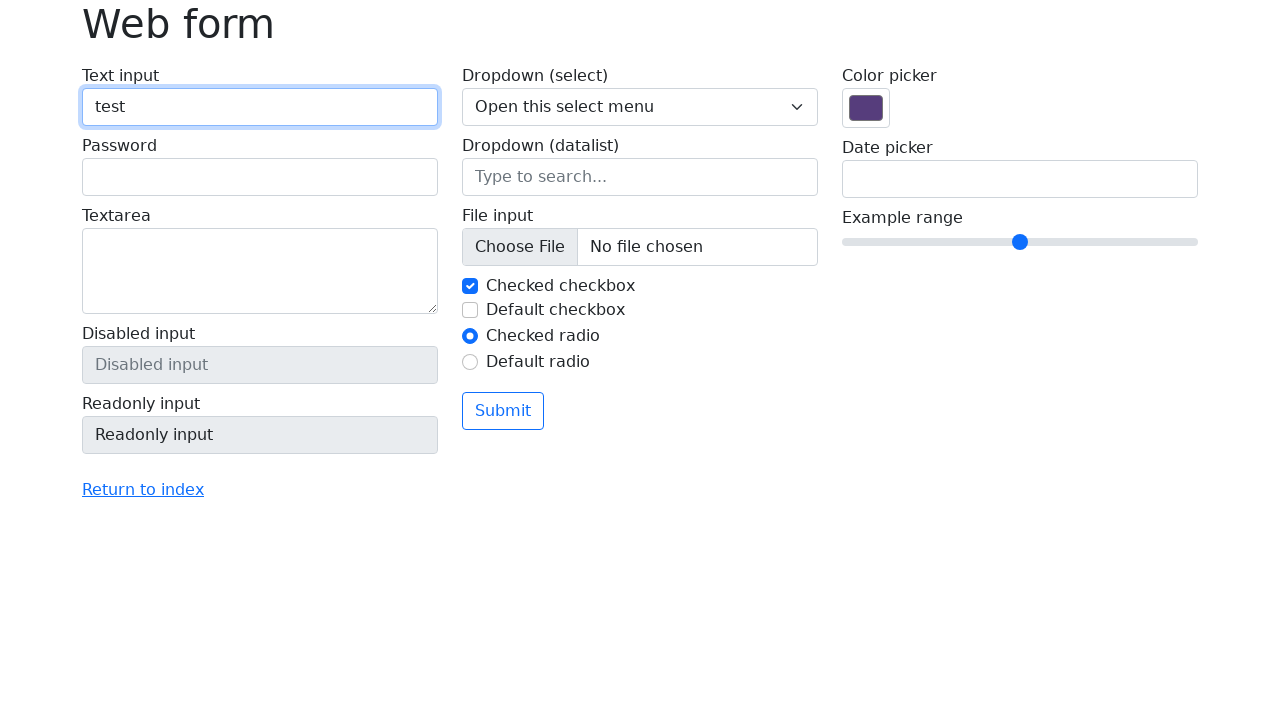